Tests login form validation when only username is provided without password, verifying the password required error message

Starting URL: https://www.saucedemo.com/

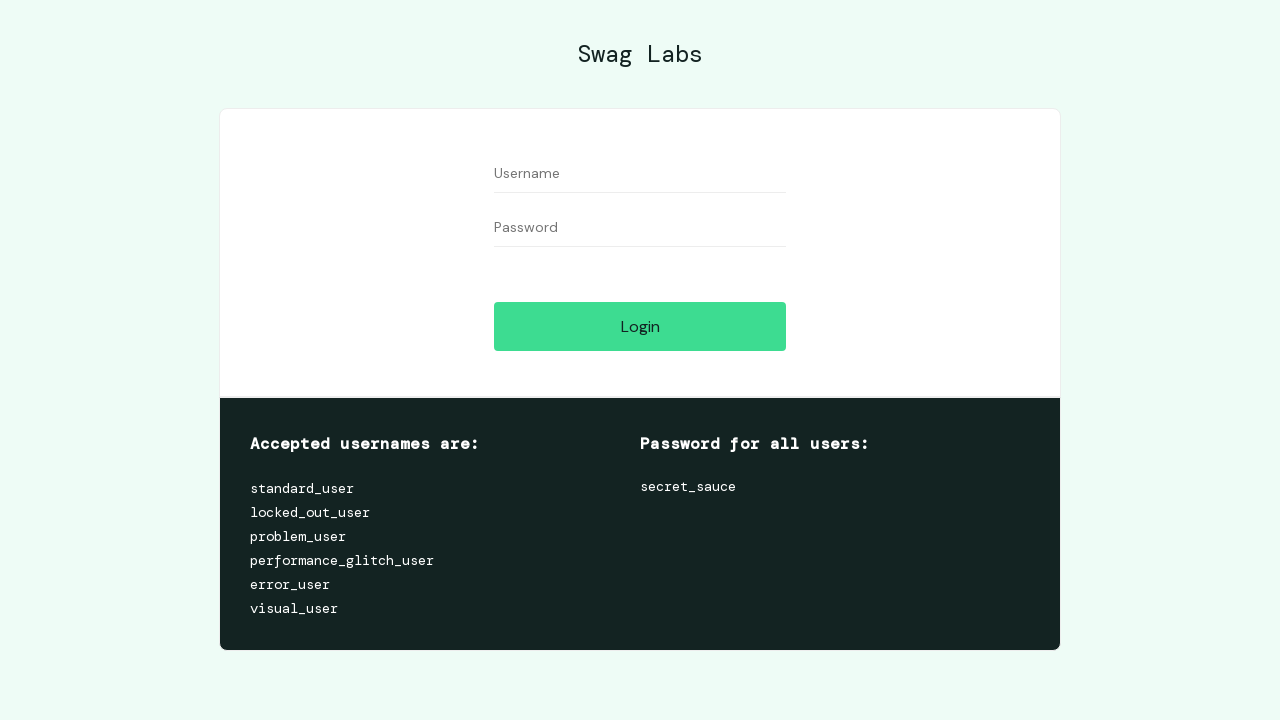

Filled username field with 'standard_user' on #user-name
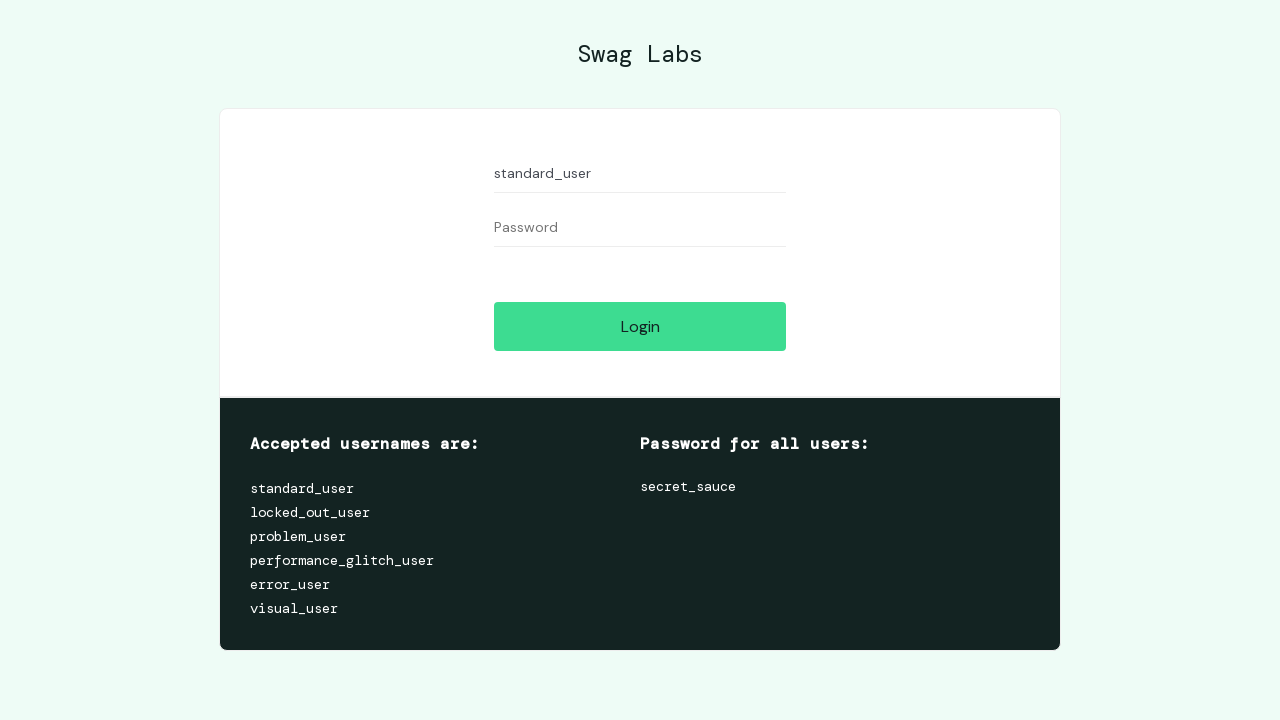

Left password field empty on #password
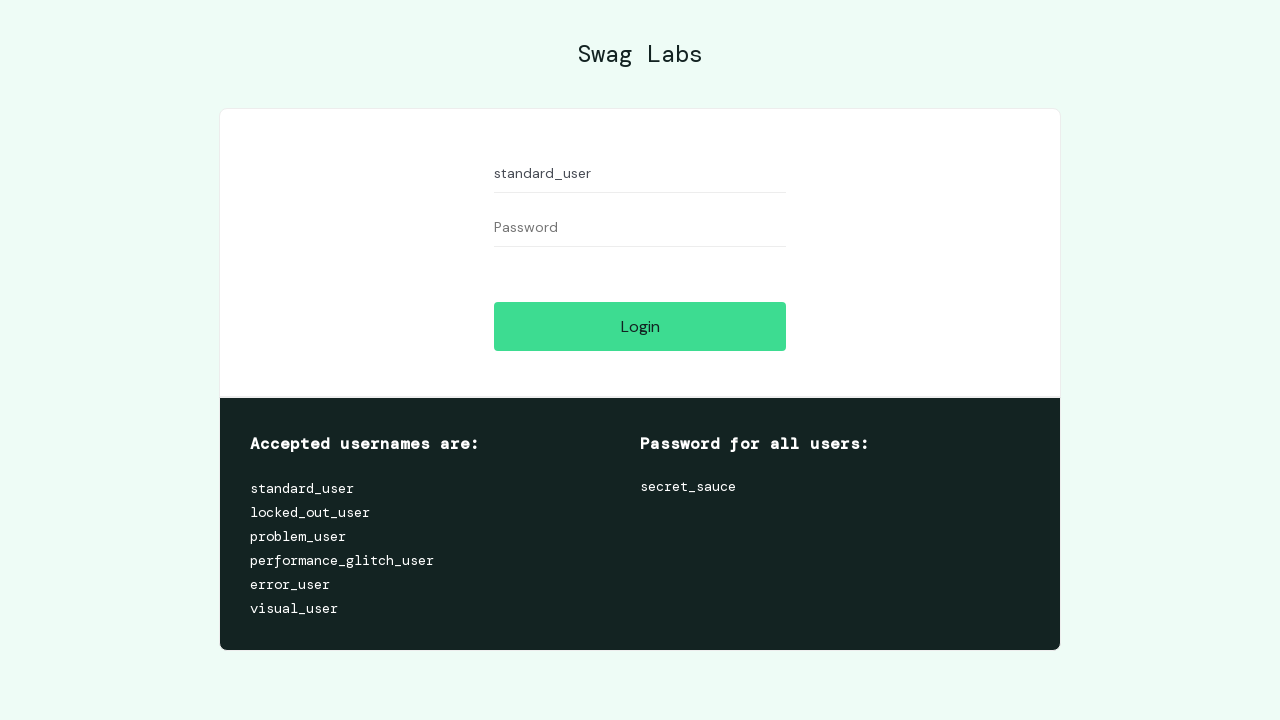

Clicked login button at (640, 326) on #login-button
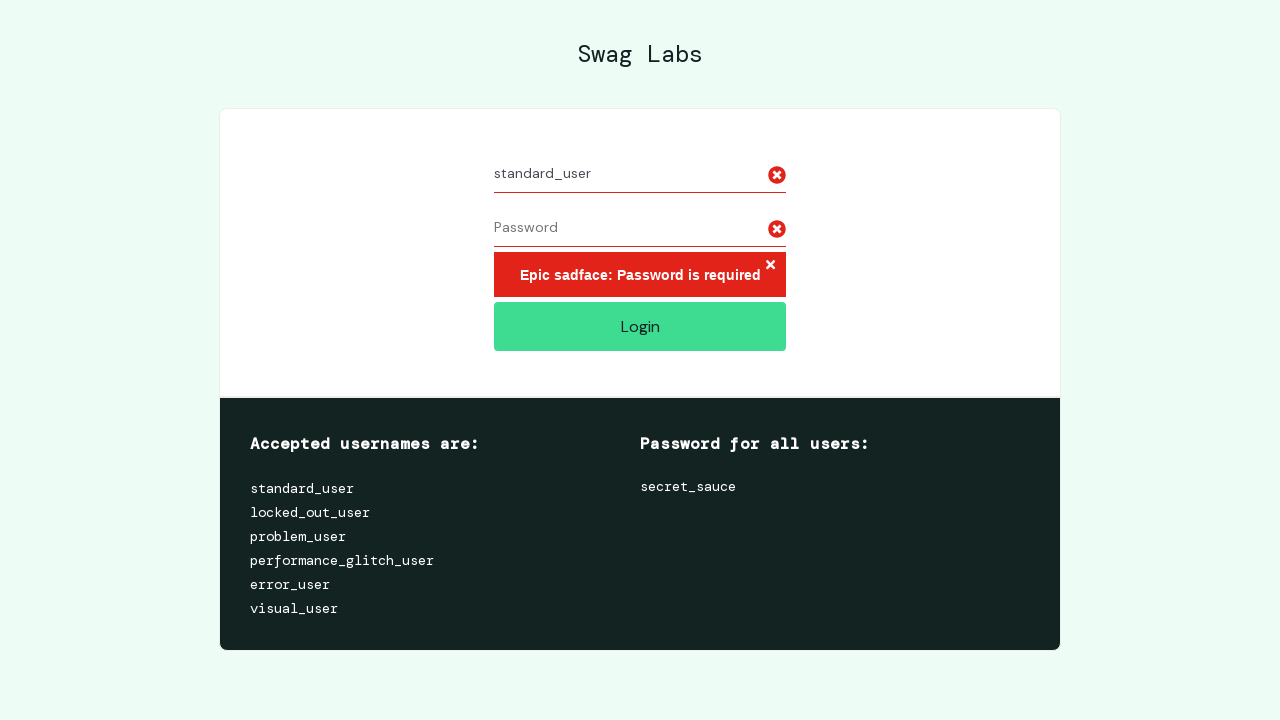

Waited for error message container to appear
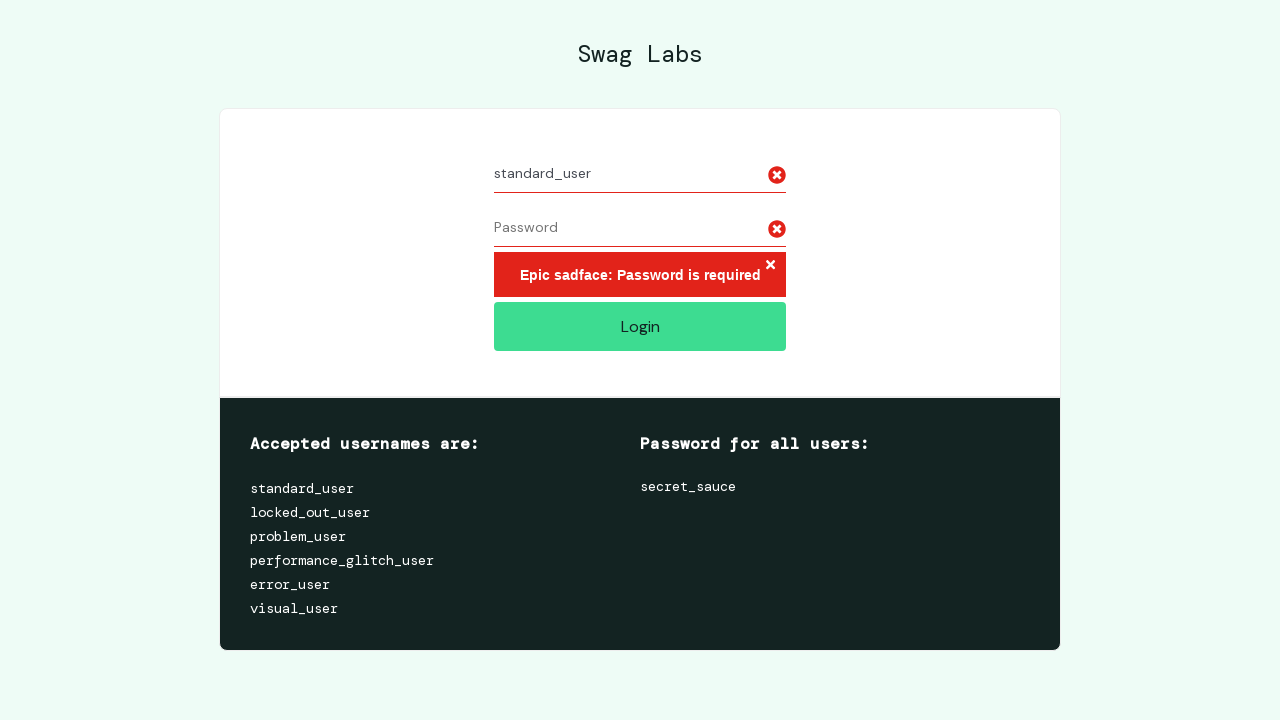

Verified 'Password is required' error message is displayed
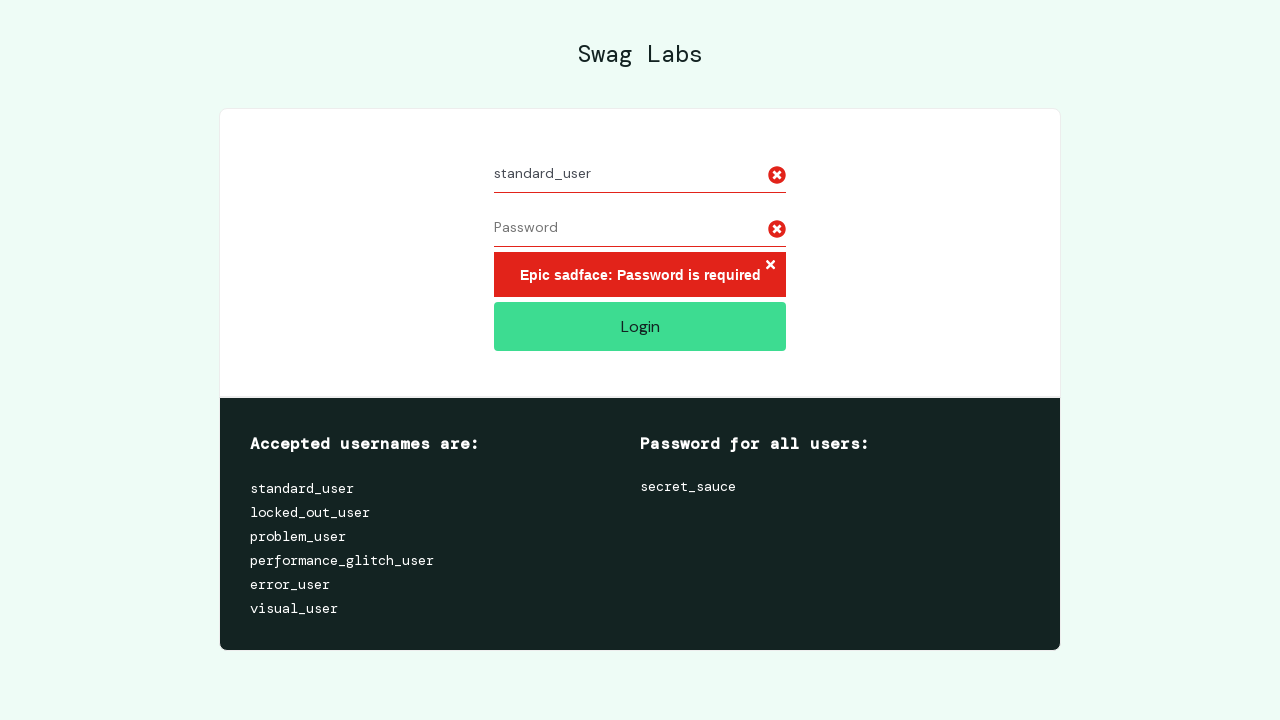

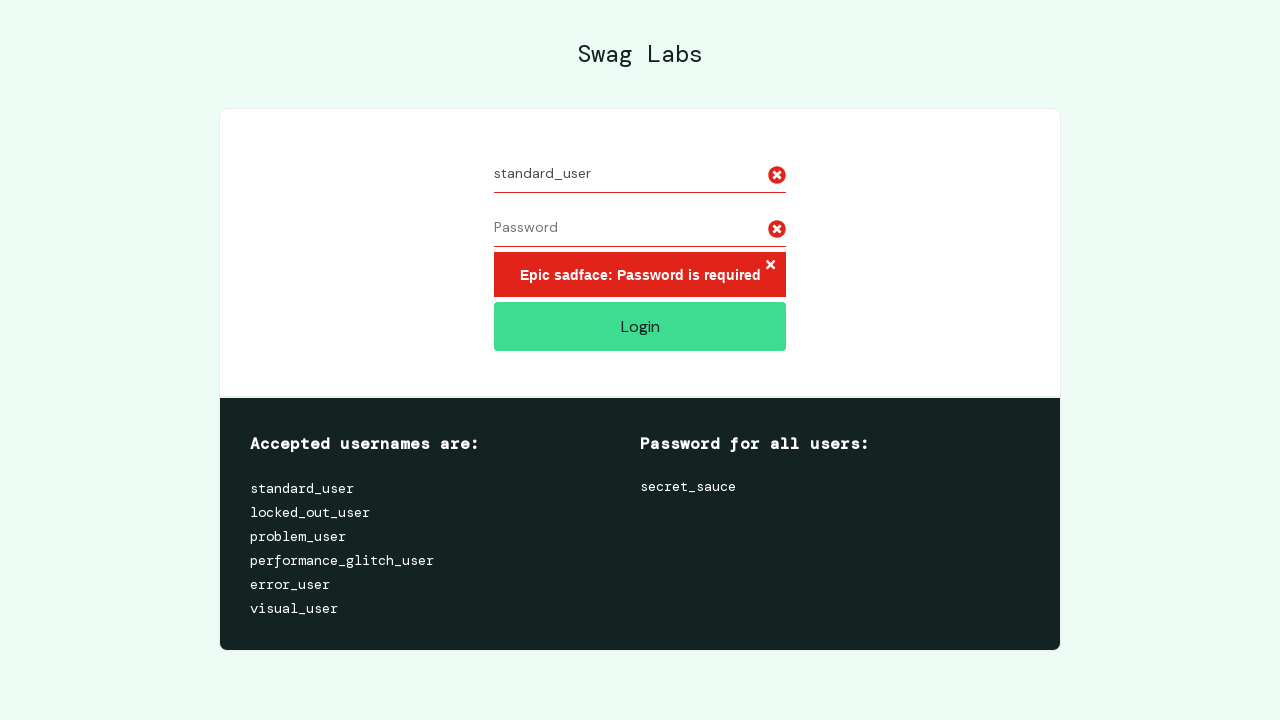